Opens the IRCTC Tourism website and sets the browser window position to specific coordinates (417, 513), demonstrating basic browser window management.

Starting URL: https://www.irctctourism.com/

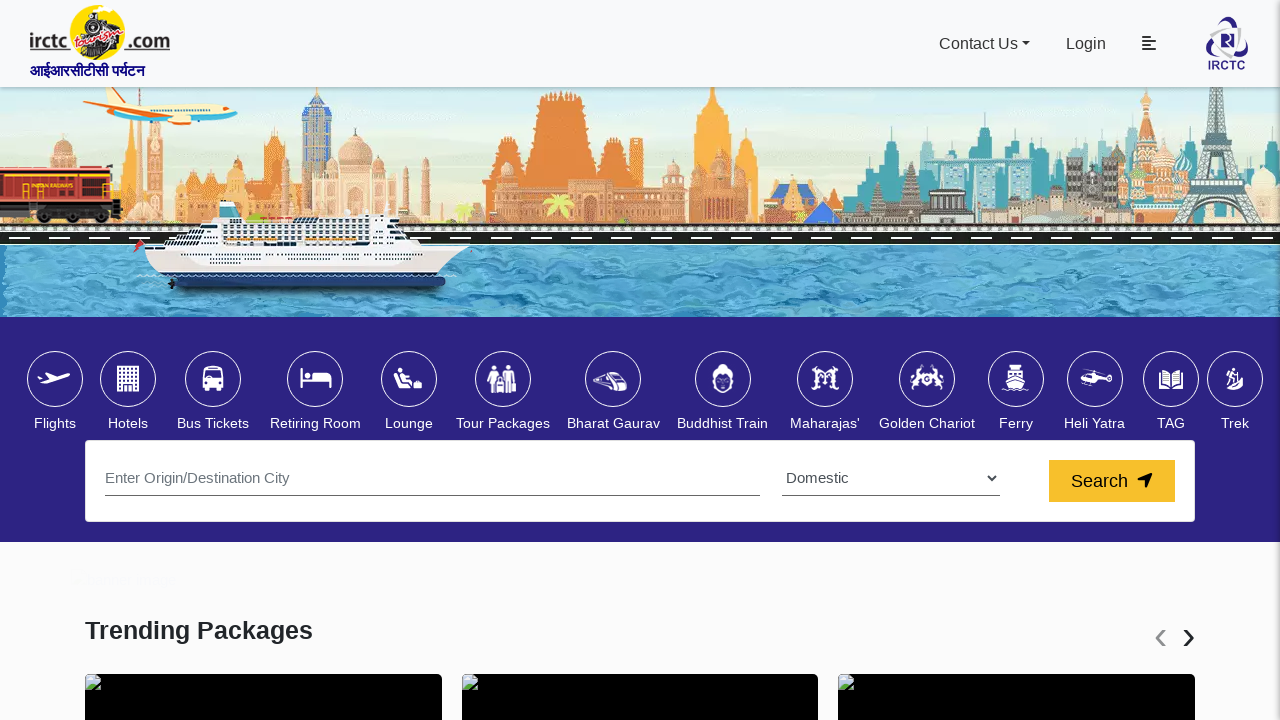

Cleared cookies and storage
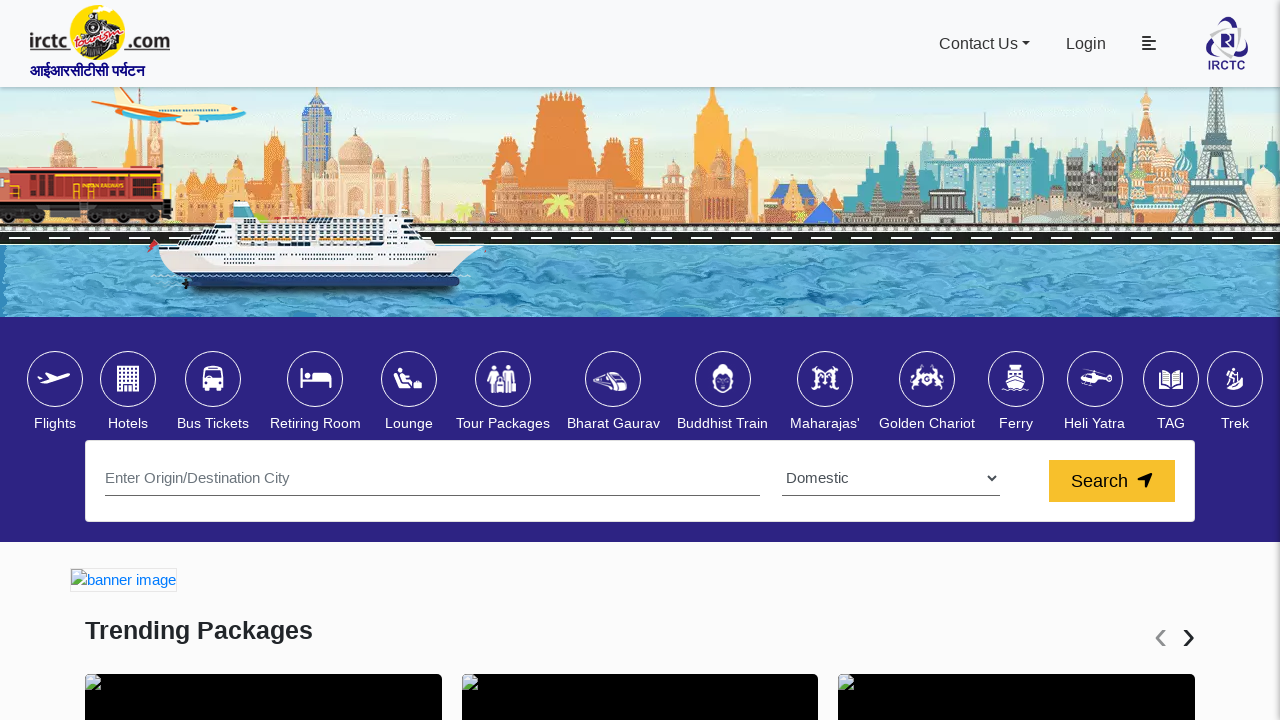

Set browser window position to coordinates (417, 513)
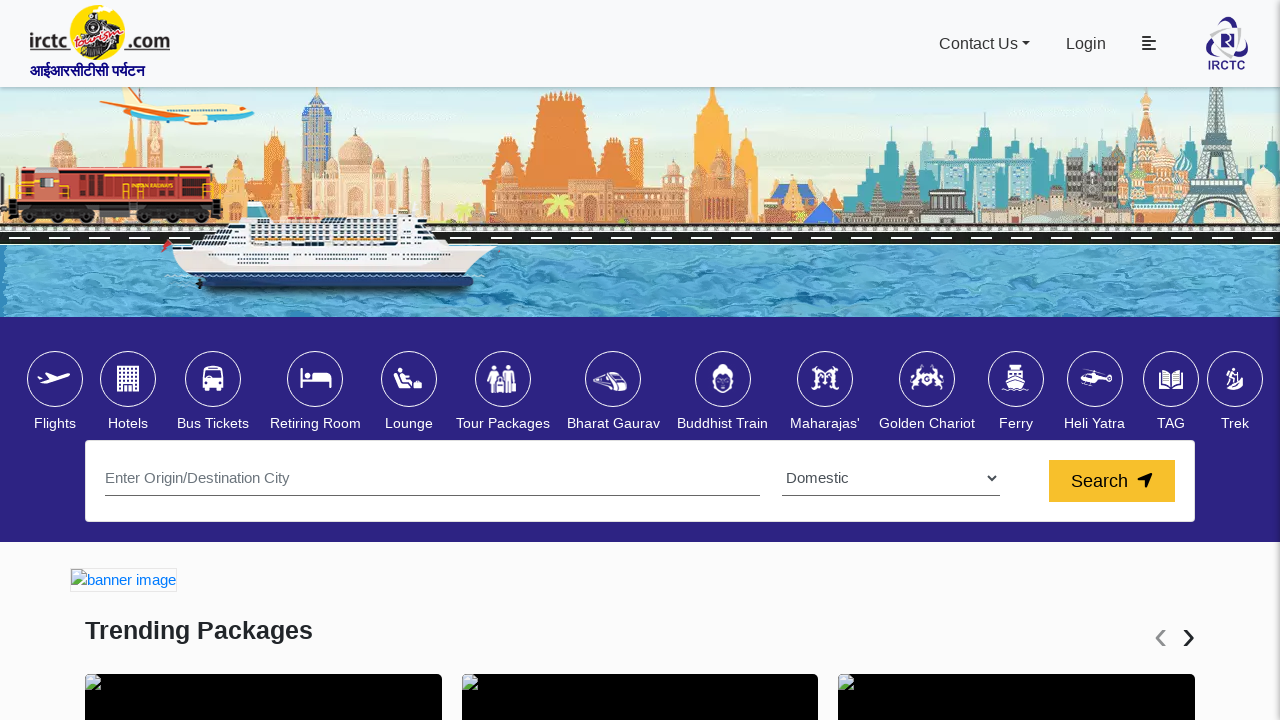

Retrieved window position: {'x': 0, 'y': 0}
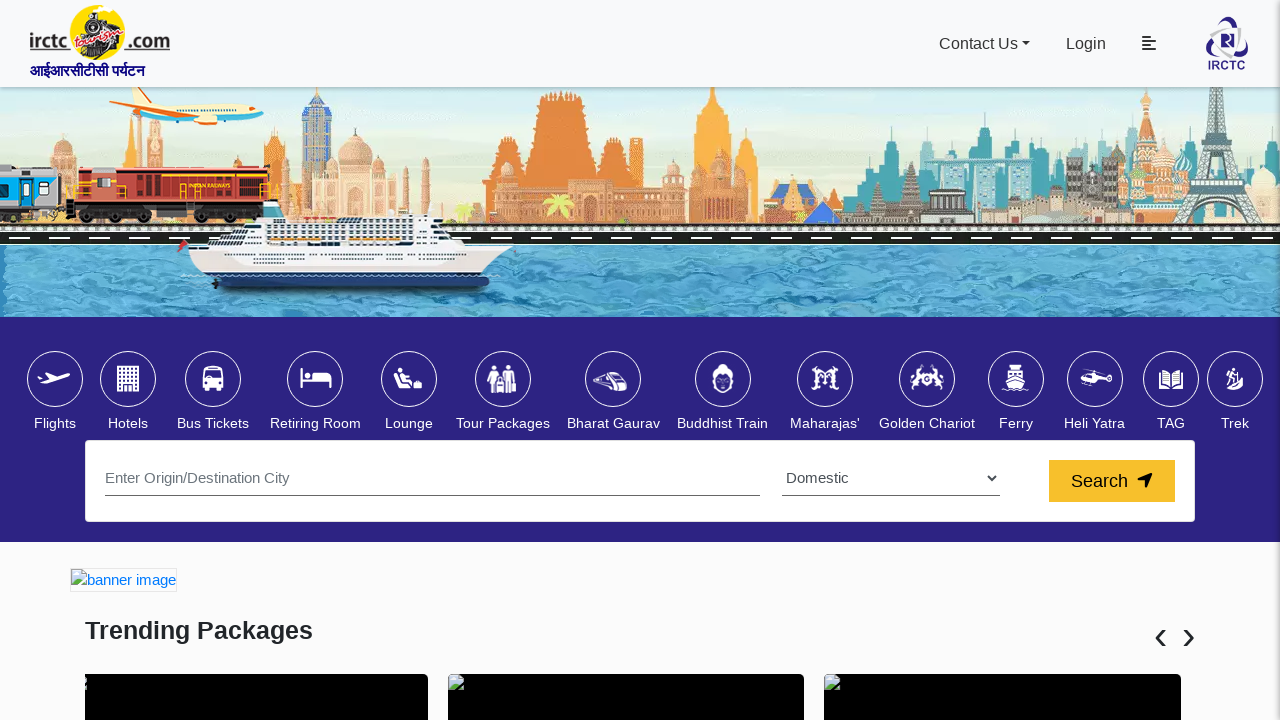

IRCTC Tourism website fully loaded
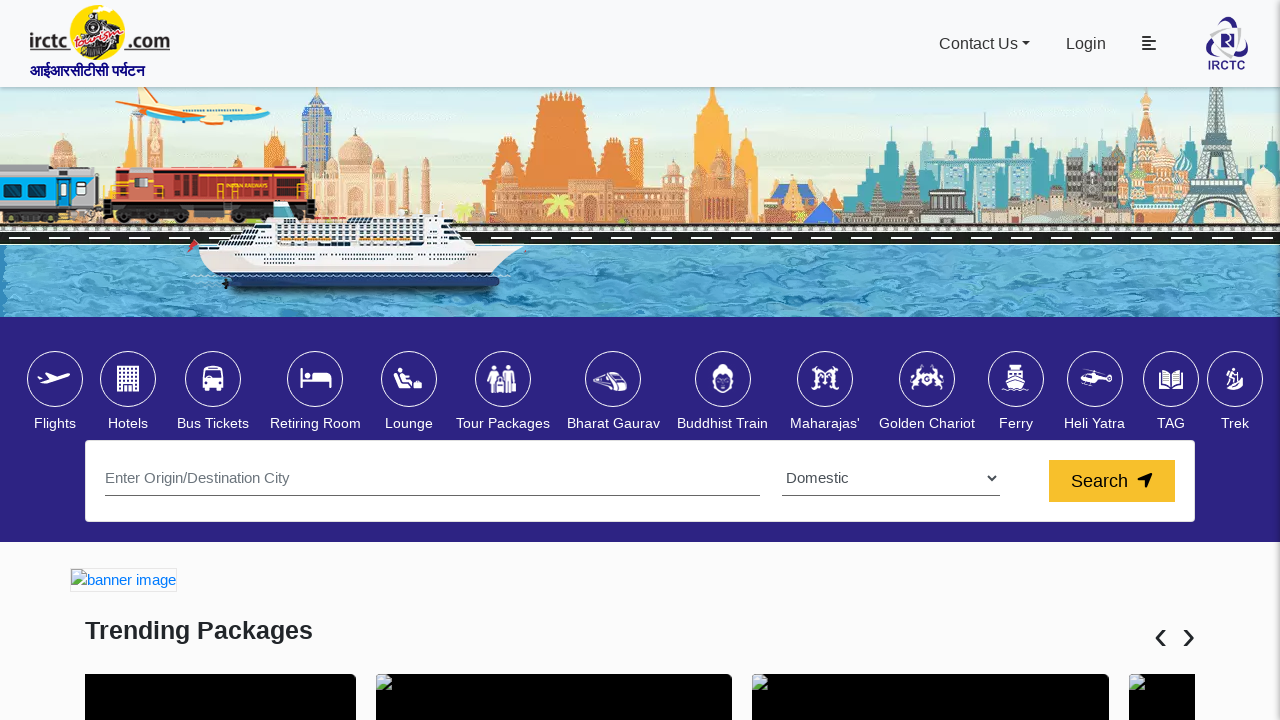

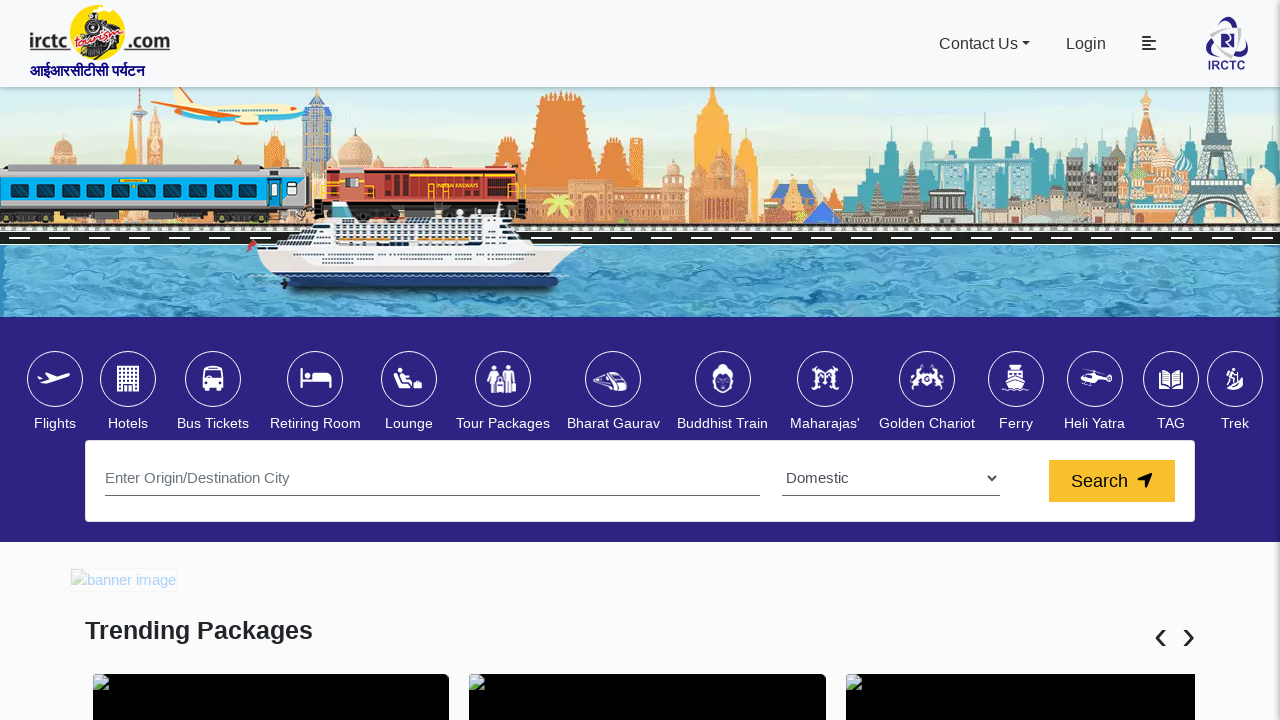